Verifies that the people radio button is selected by default on the math page

Starting URL: https://suninjuly.github.io/math.html

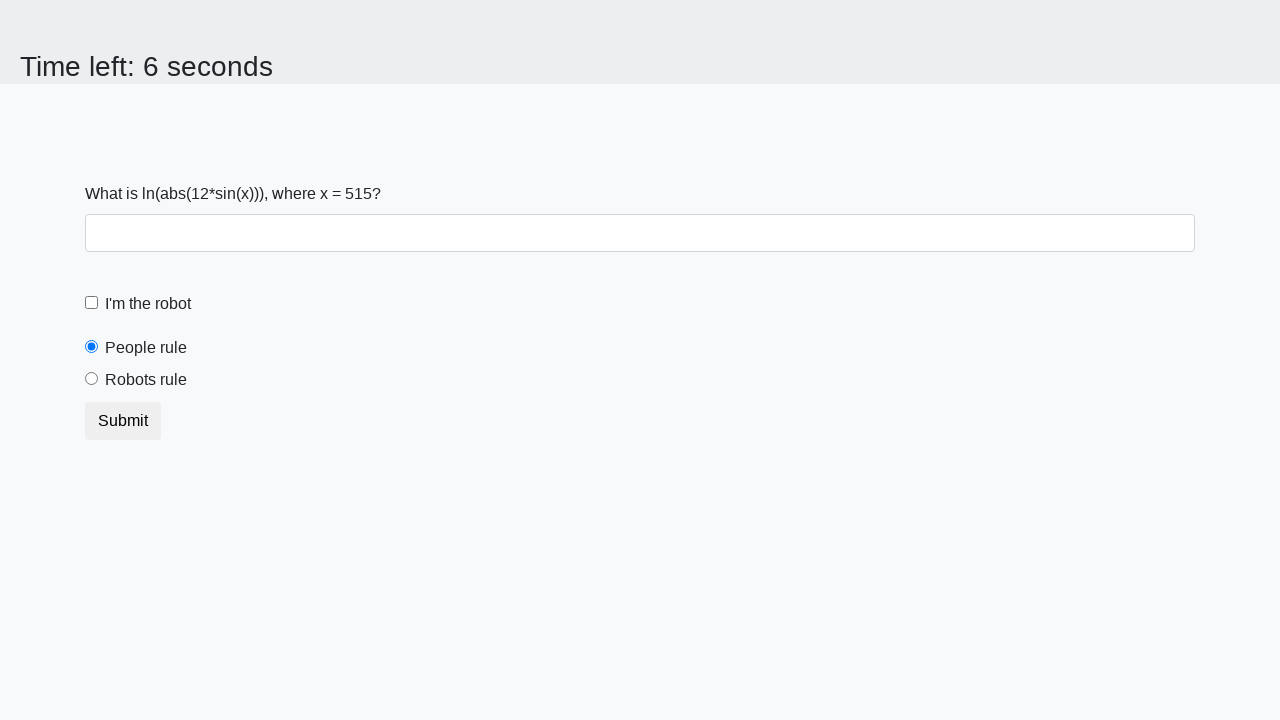

Located the people radio button element
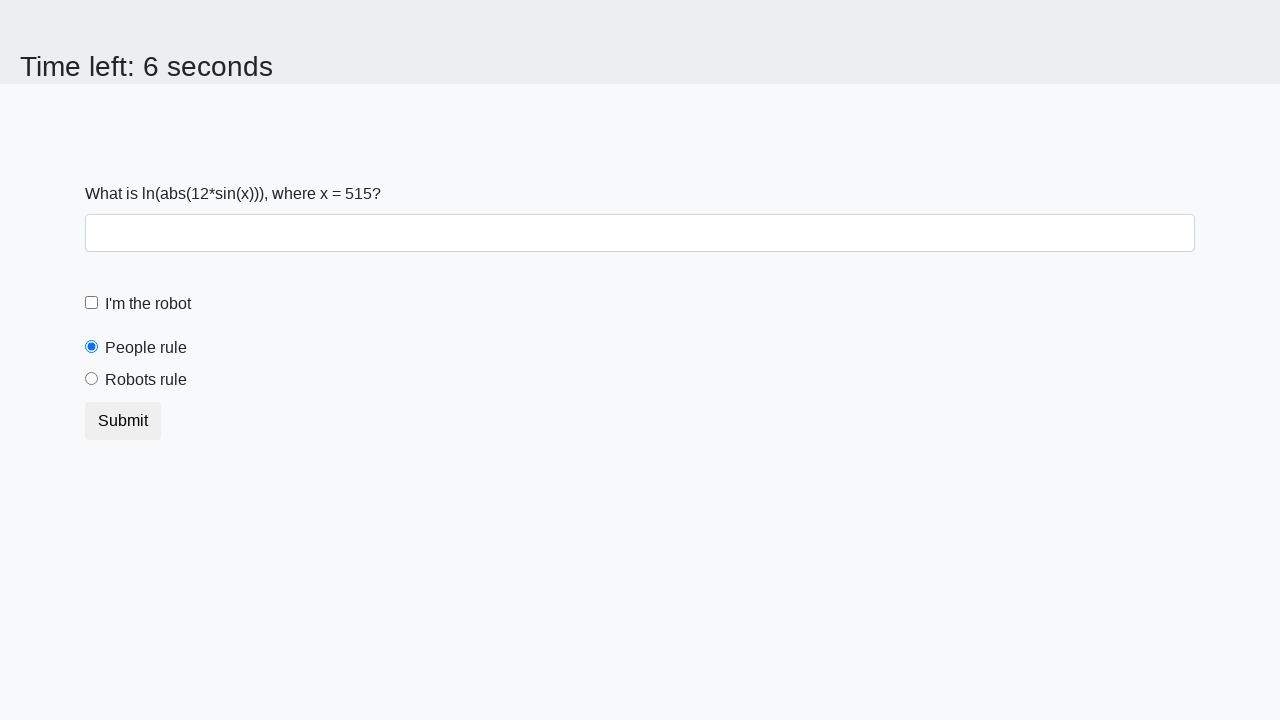

Waited for people radio button to be available on the math page
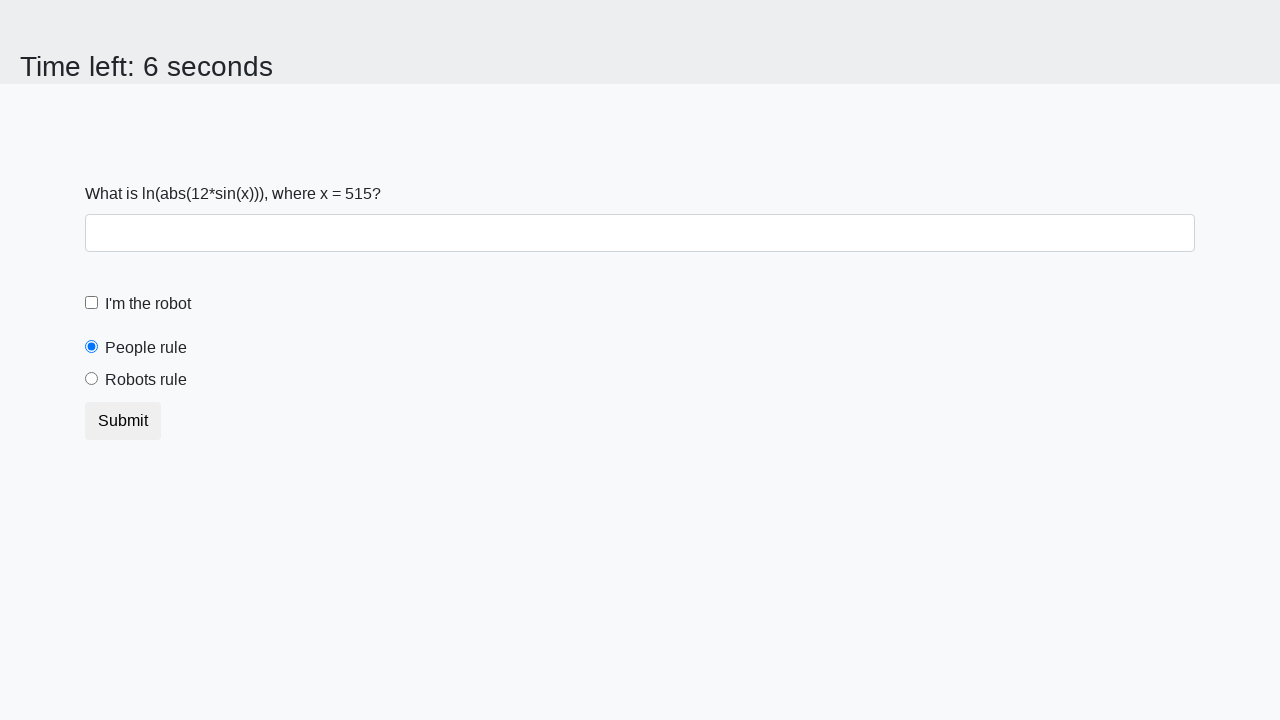

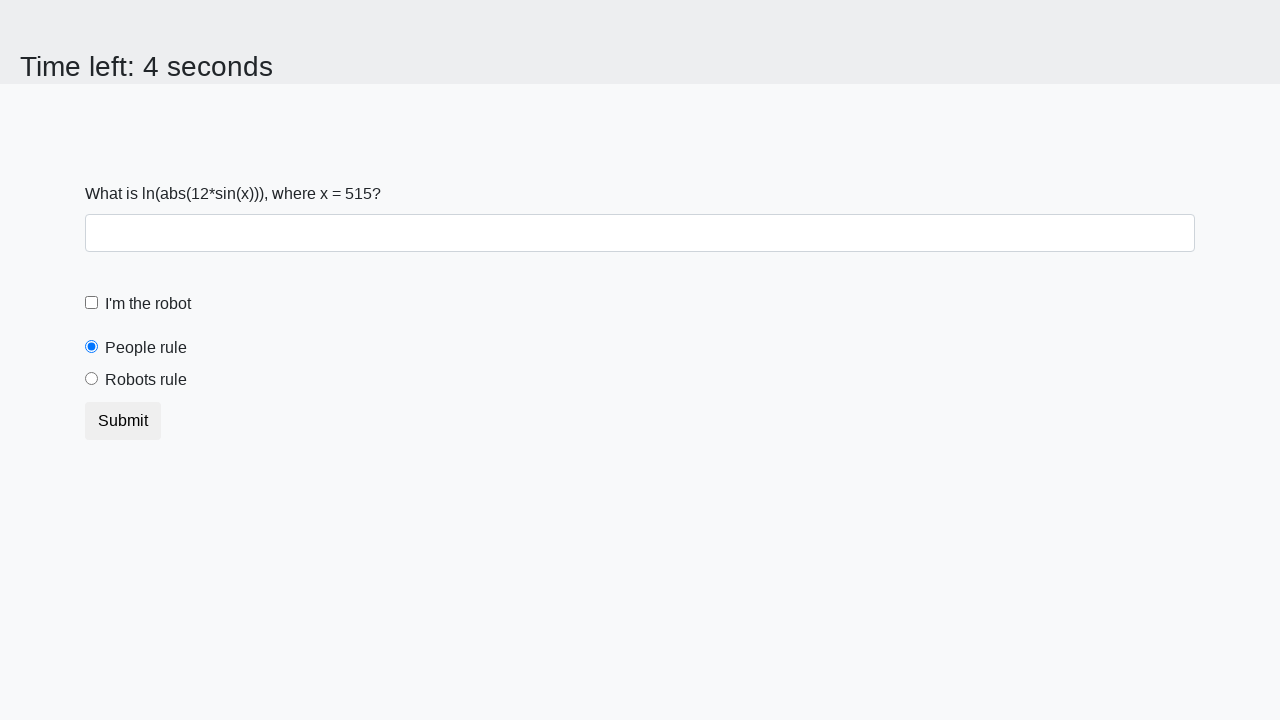